Tests checkbox functionality by clicking checkboxes to toggle their checked state multiple times.

Starting URL: https://the-internet.herokuapp.com/checkboxes

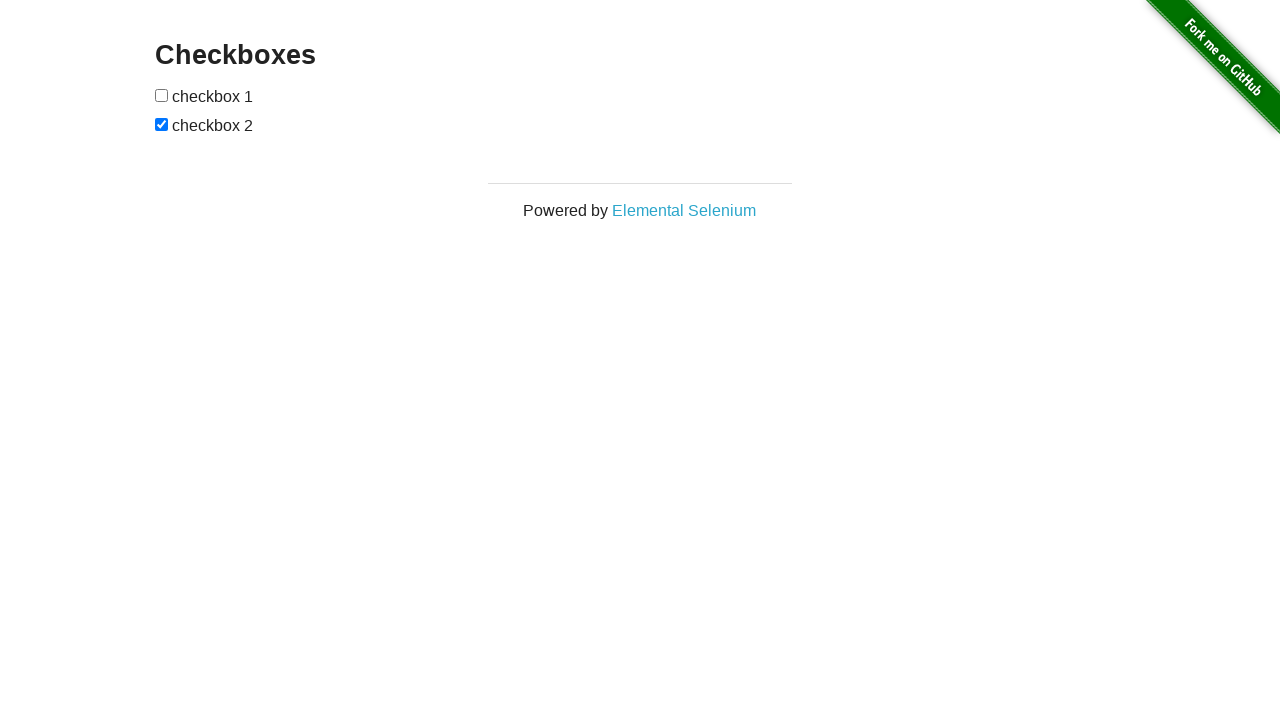

Waited for checkboxes page to load
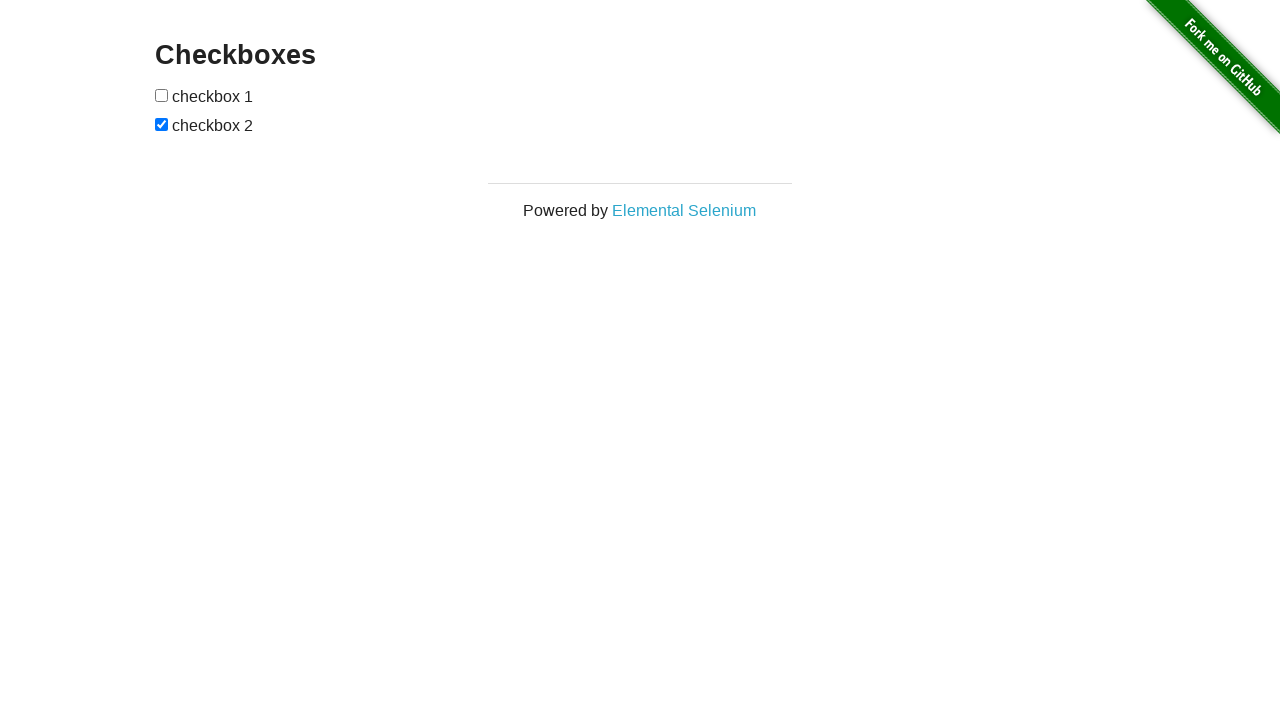

Located all checkboxes on the page
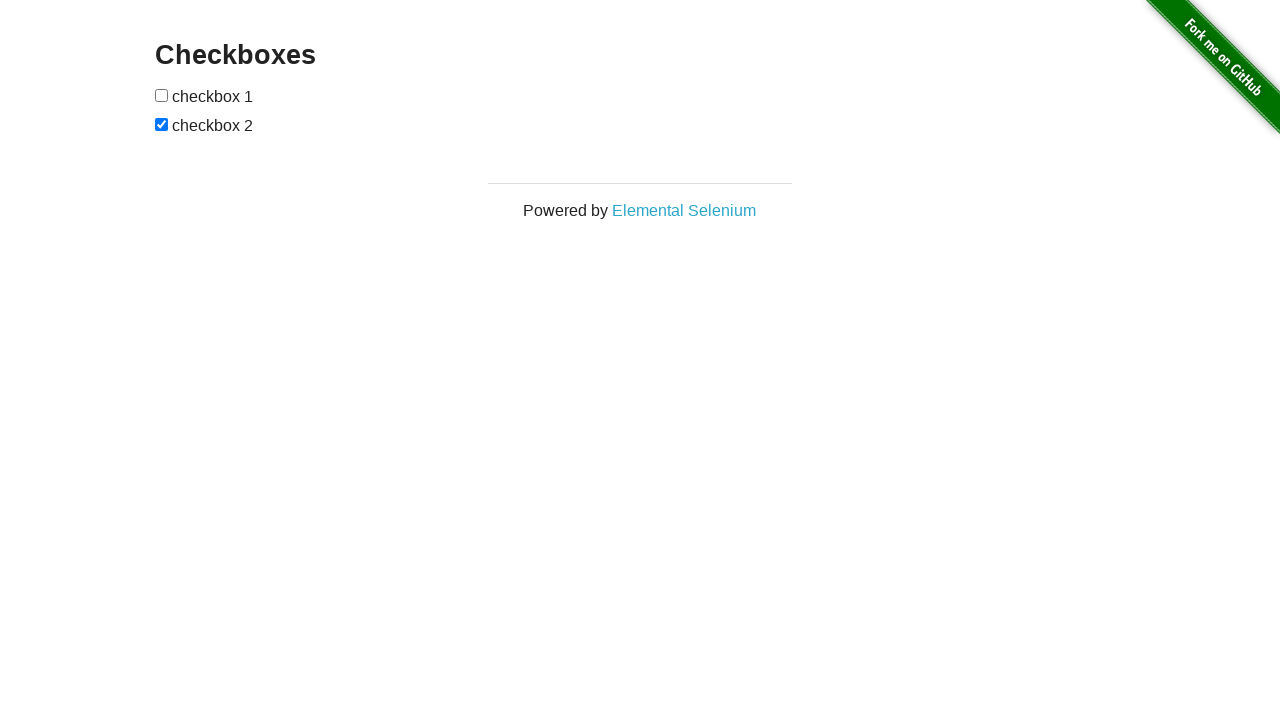

Clicked first checkbox to check it at (162, 95) on xpath=//form[@id='checkboxes']/input >> nth=0
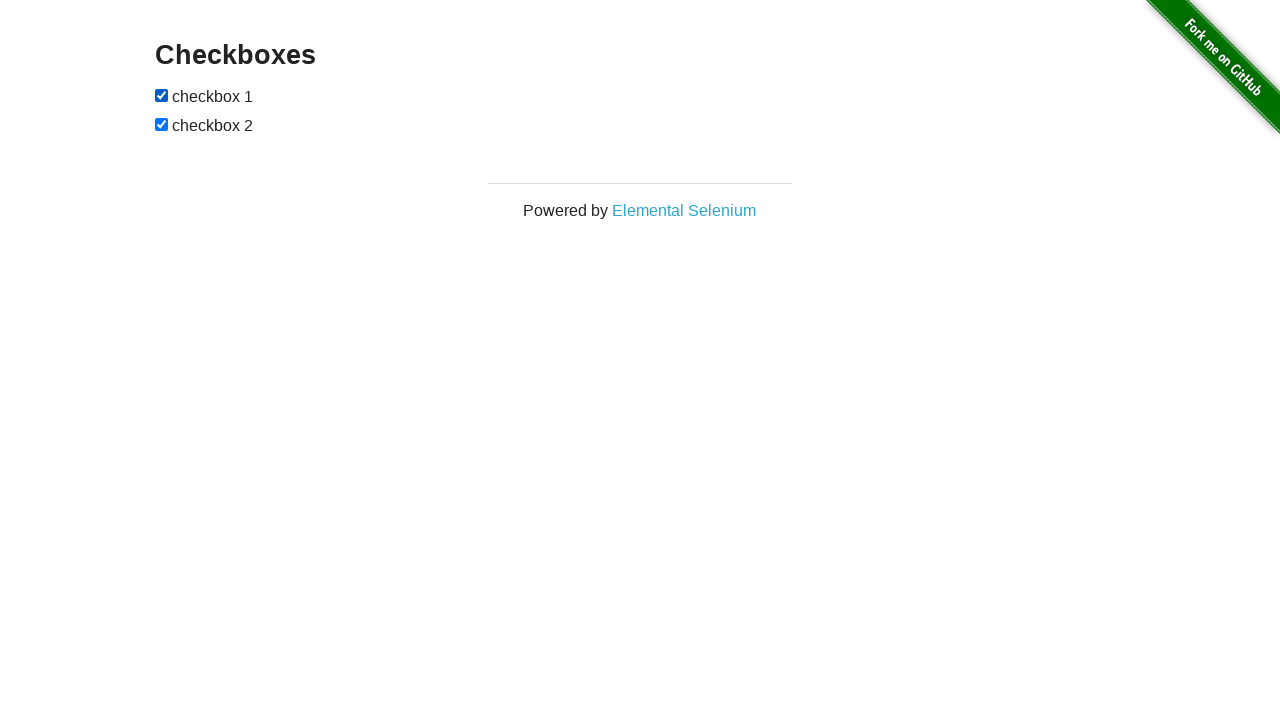

Clicked first checkbox again to uncheck it at (162, 95) on xpath=//form[@id='checkboxes']/input >> nth=0
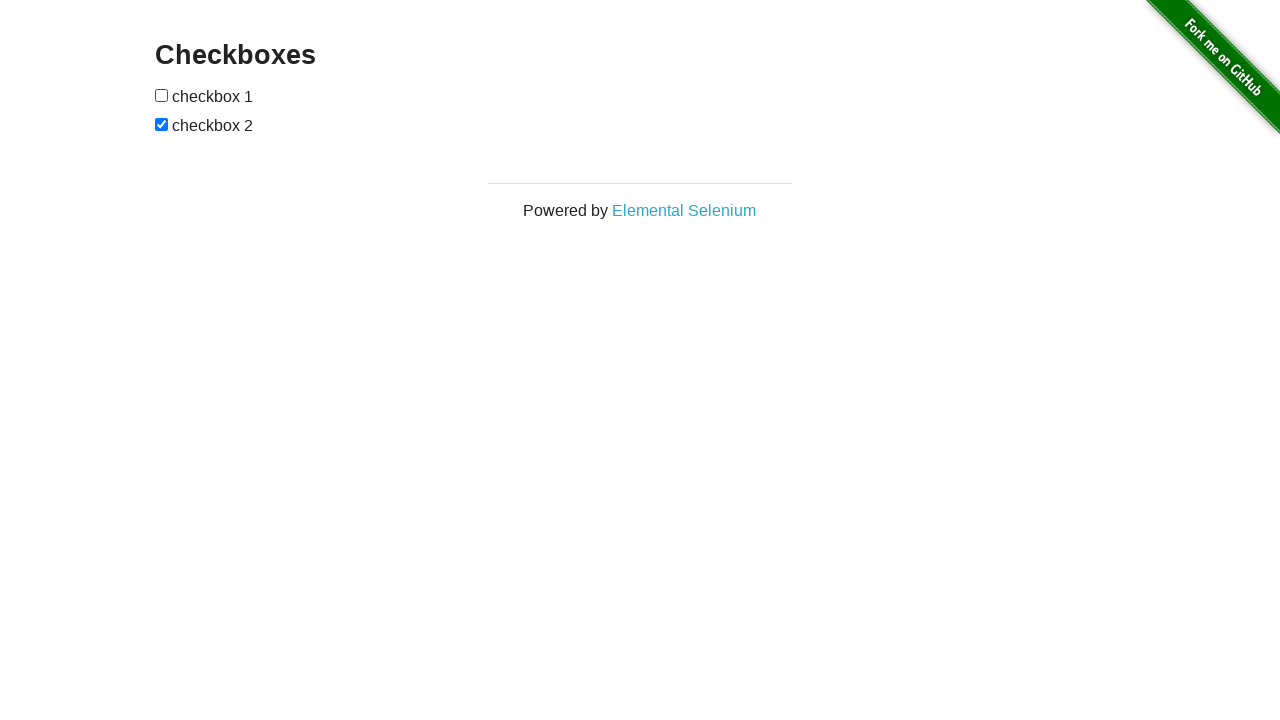

Clicked second checkbox to uncheck it at (162, 124) on xpath=//form[@id='checkboxes']/input >> nth=1
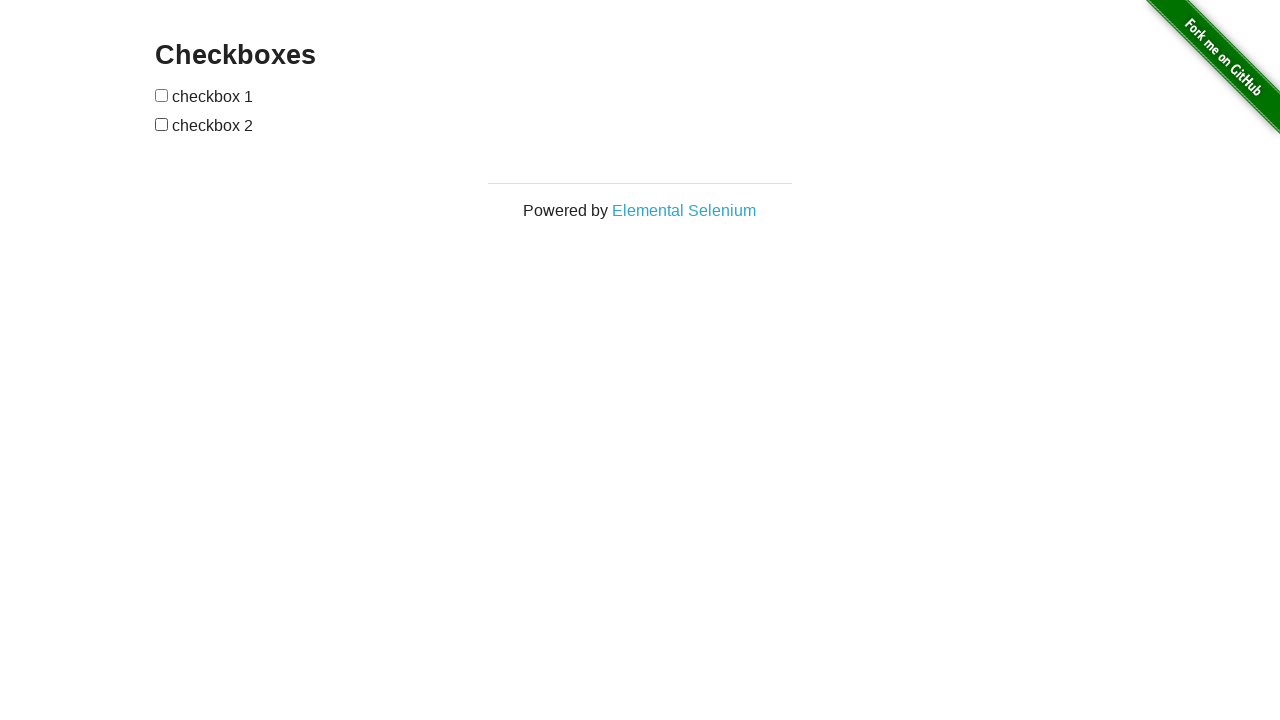

Clicked second checkbox again to check it at (162, 124) on xpath=//form[@id='checkboxes']/input >> nth=1
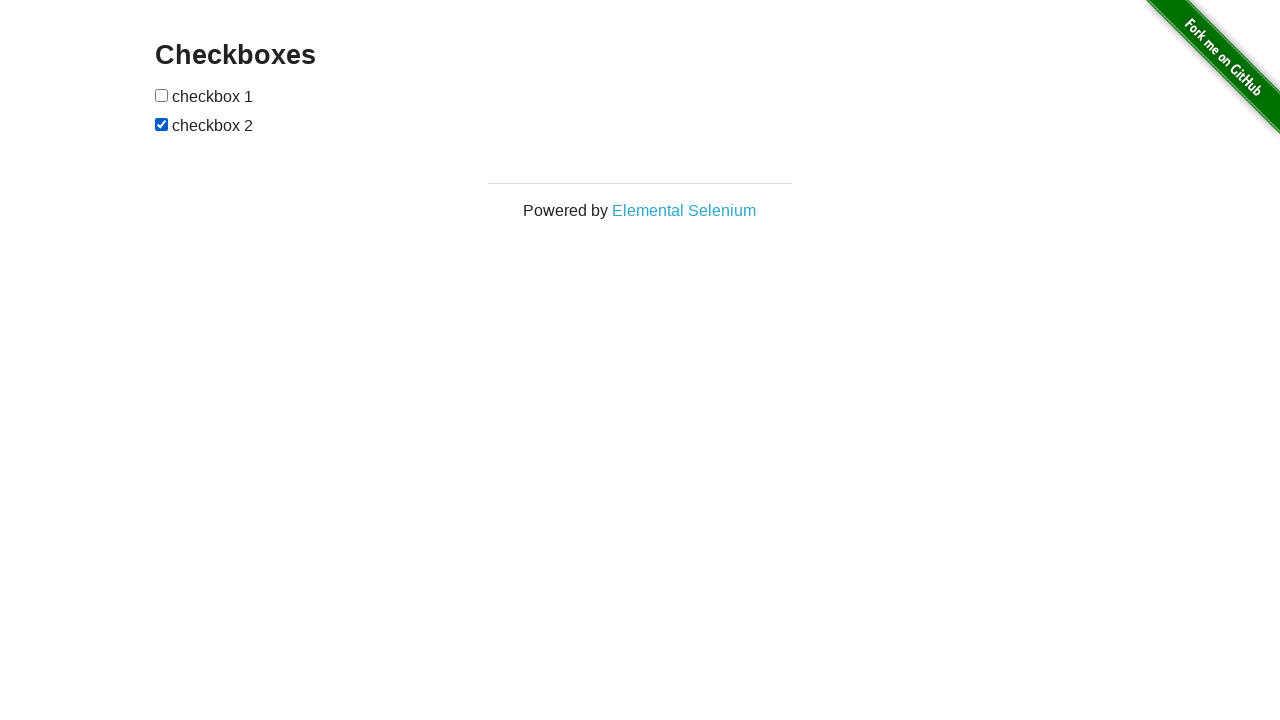

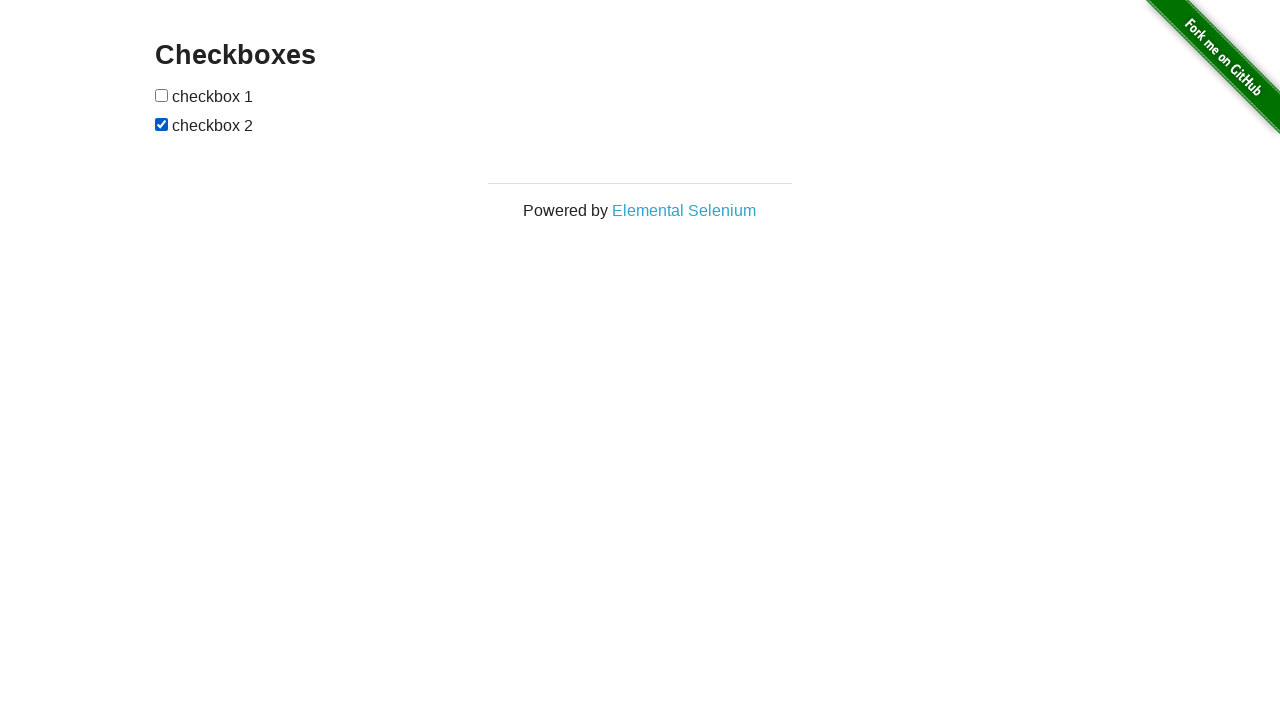